Tests checkbox functionality by verifying initial unchecked state, clicking to select it, and confirming the total count of checkboxes on the page

Starting URL: https://rahulshettyacademy.com/dropdownsPractise/

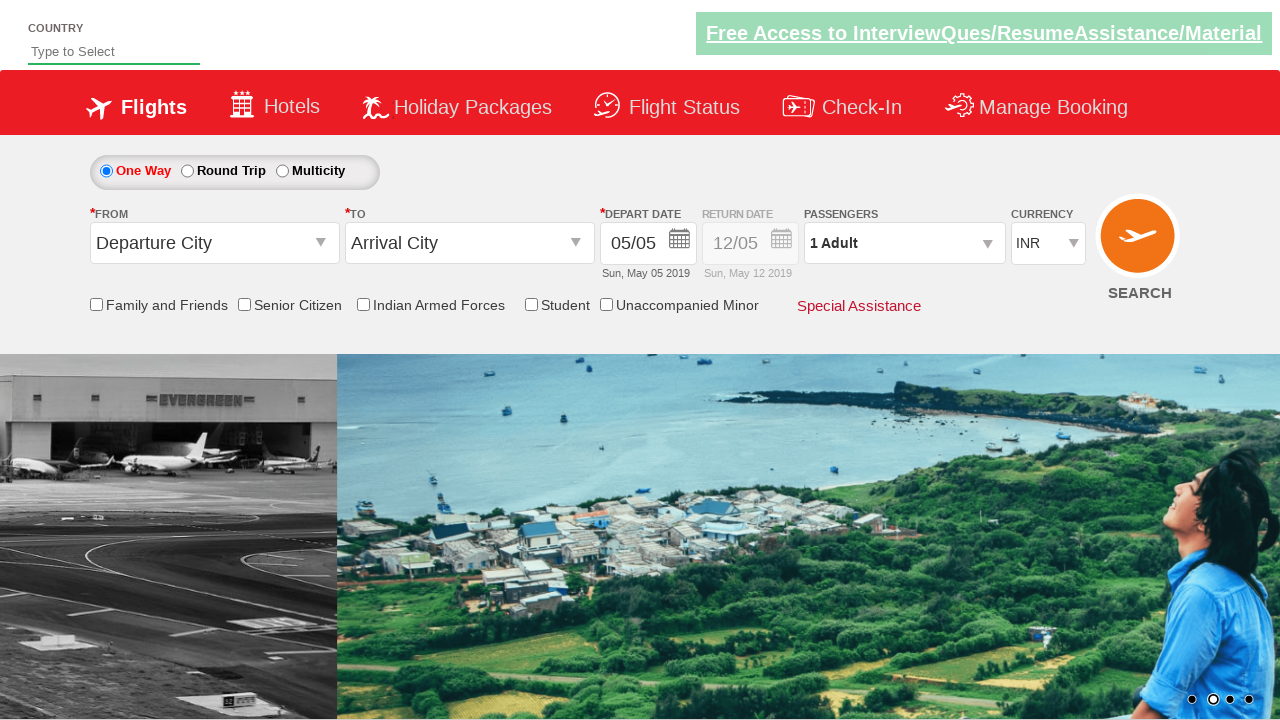

Verified that friends and family checkbox is initially unchecked
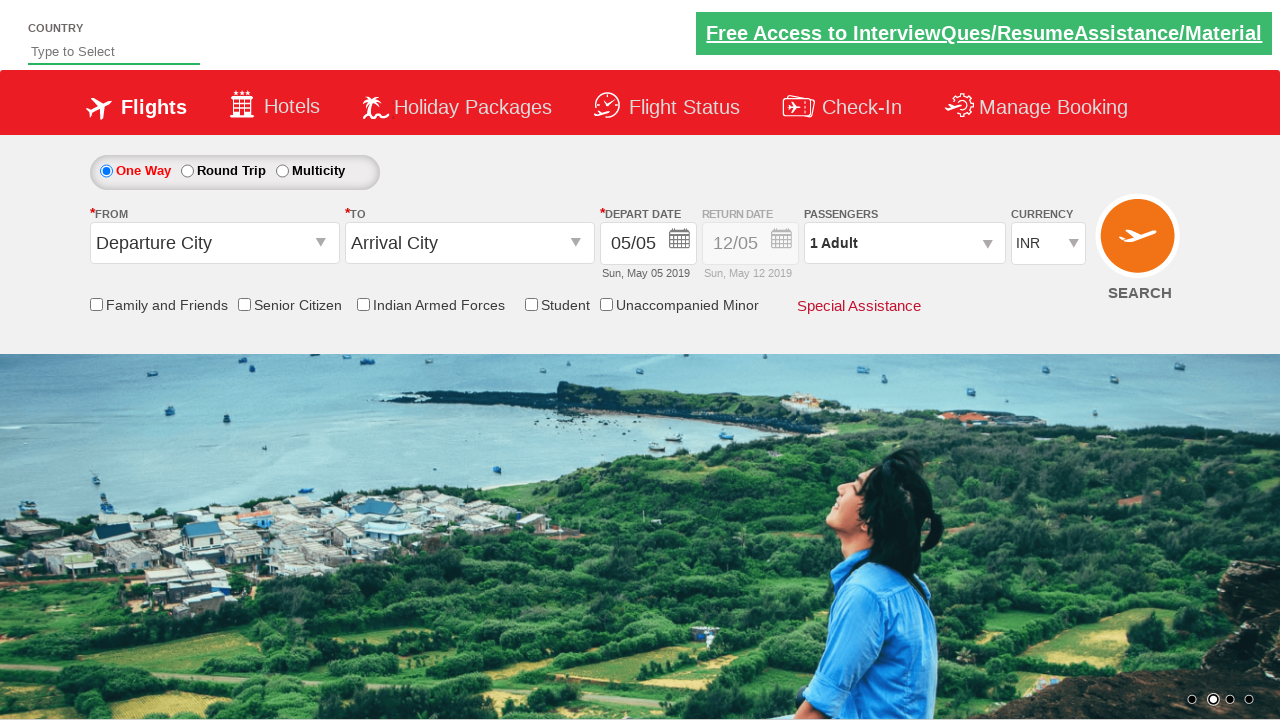

Clicked on friends and family checkbox to select it at (96, 304) on input[id*='friendsandfamily']
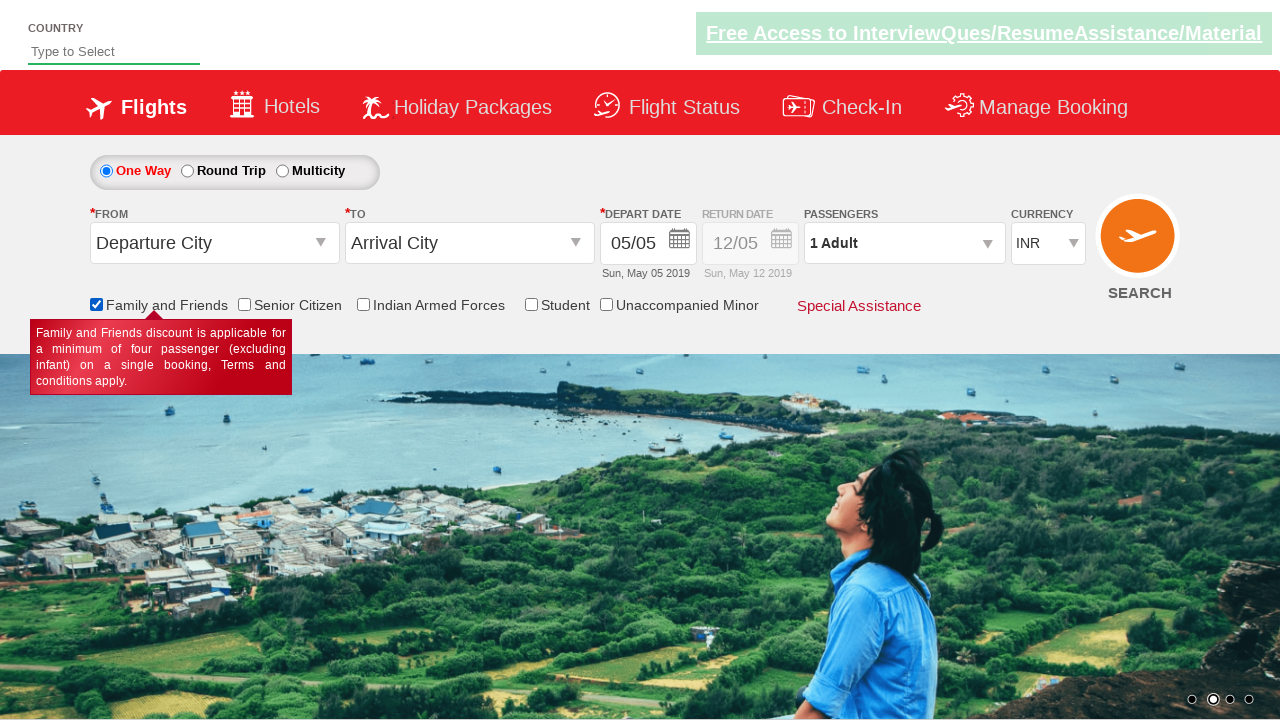

Verified that friends and family checkbox is now checked
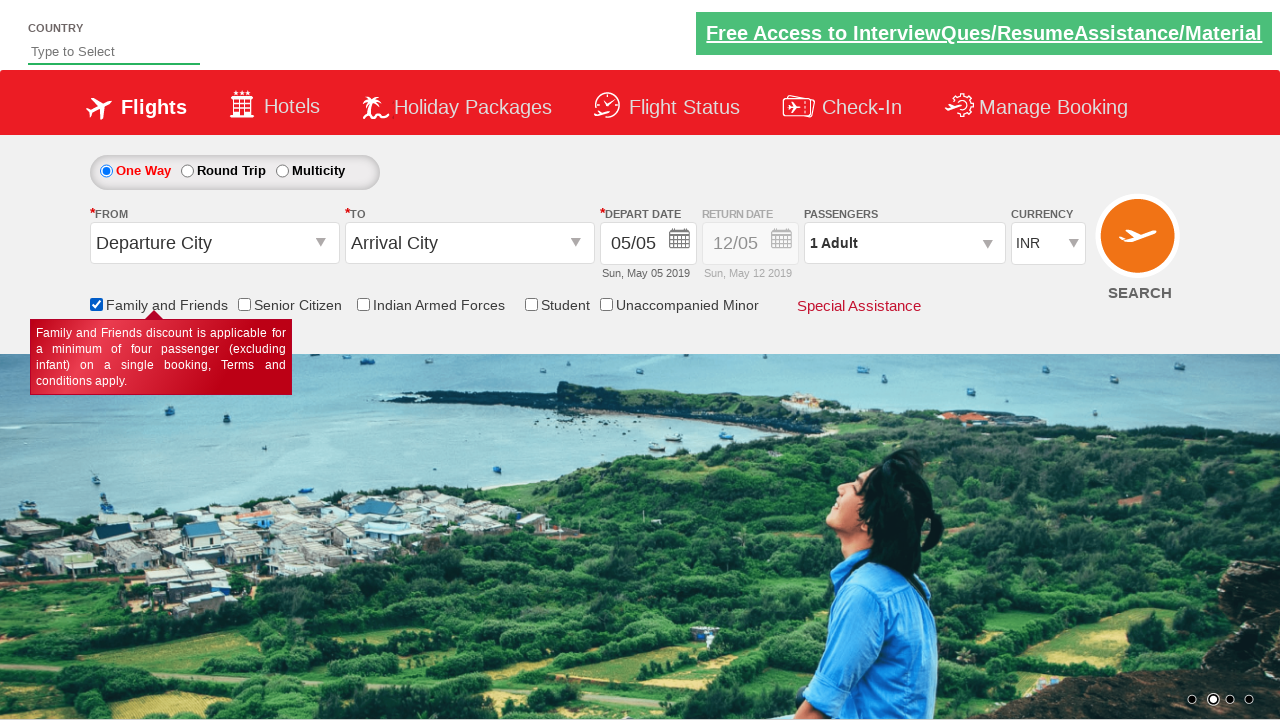

Verified that page contains exactly 6 checkboxes
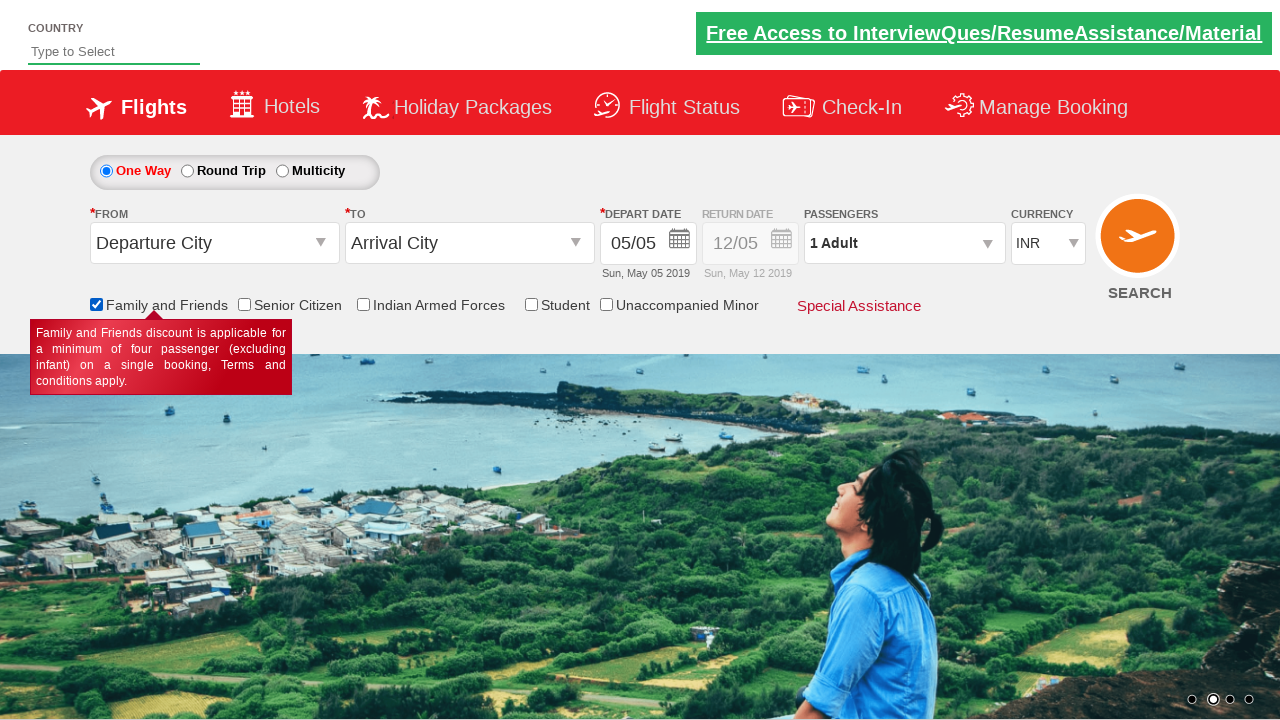

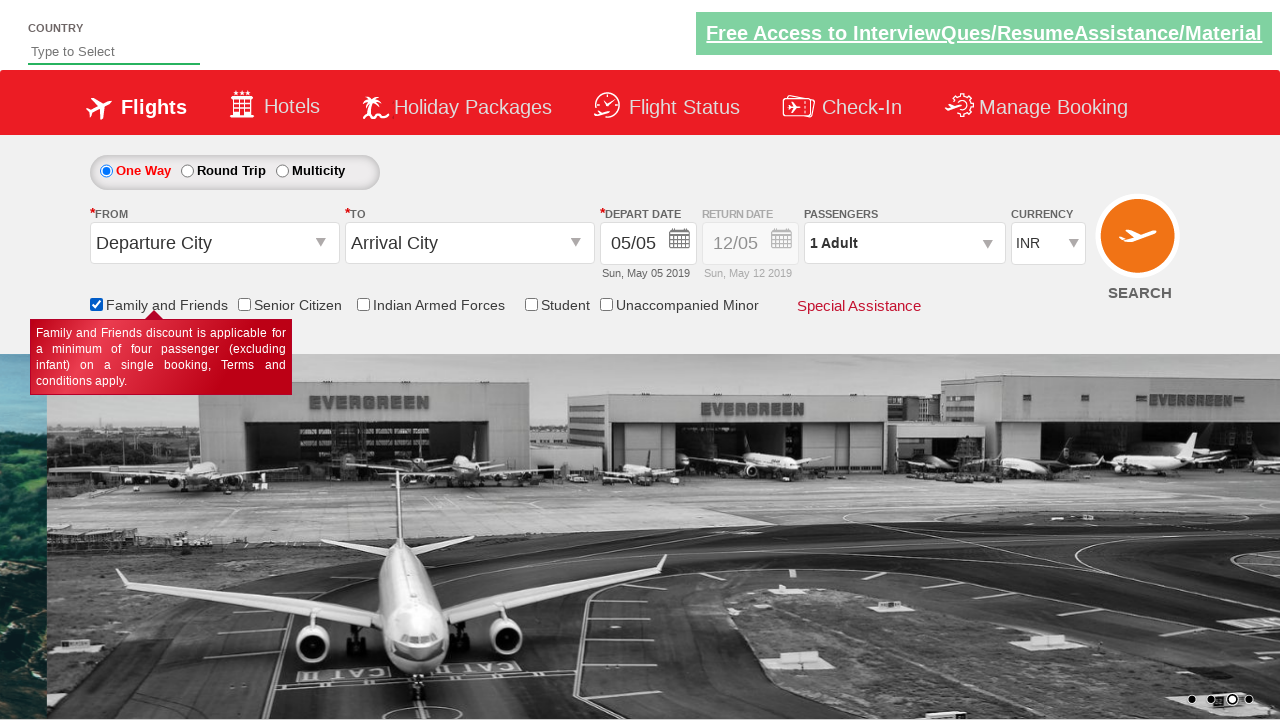